Tests pagination functionality on a Japanese real estate association member search page by navigating through search results using the next button

Starting URL: https://www.zennichi.or.jp/member_search/list/?prefecture=13&branch=&address=&representative=&shogo=&shogo_kana=&license_holder=&number=&region=&hosho_approved=

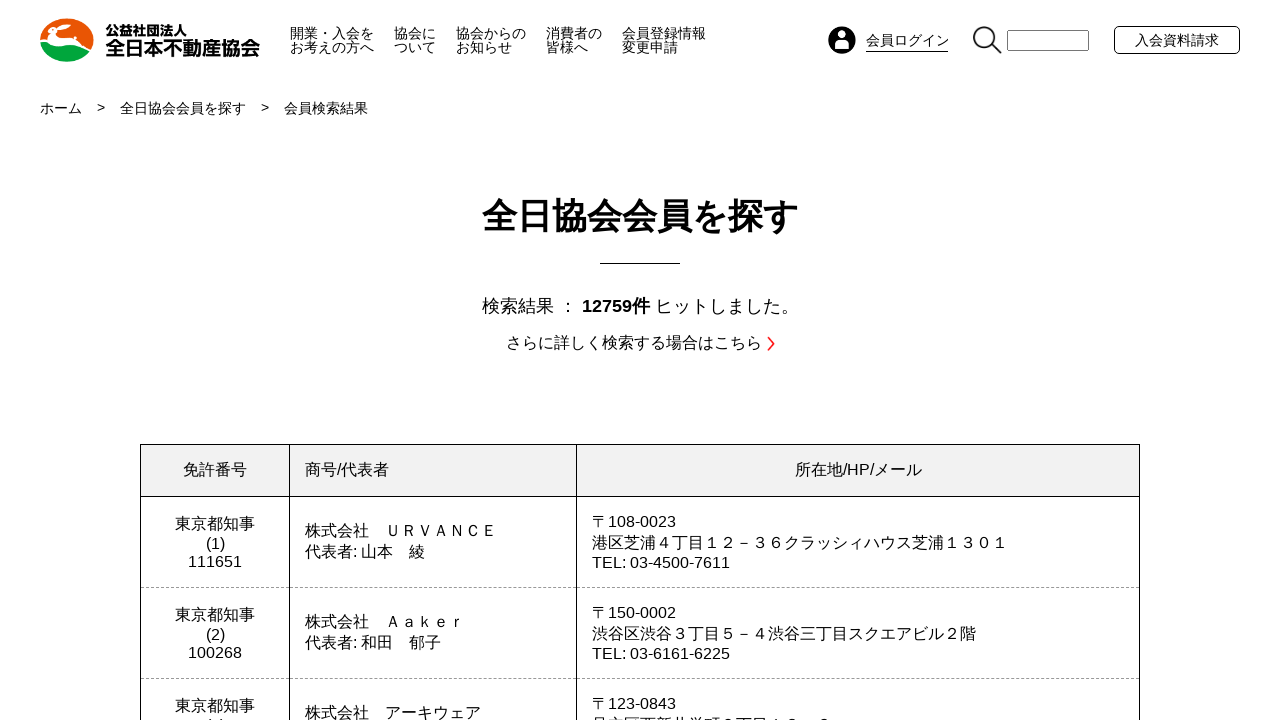

Member results table loaded
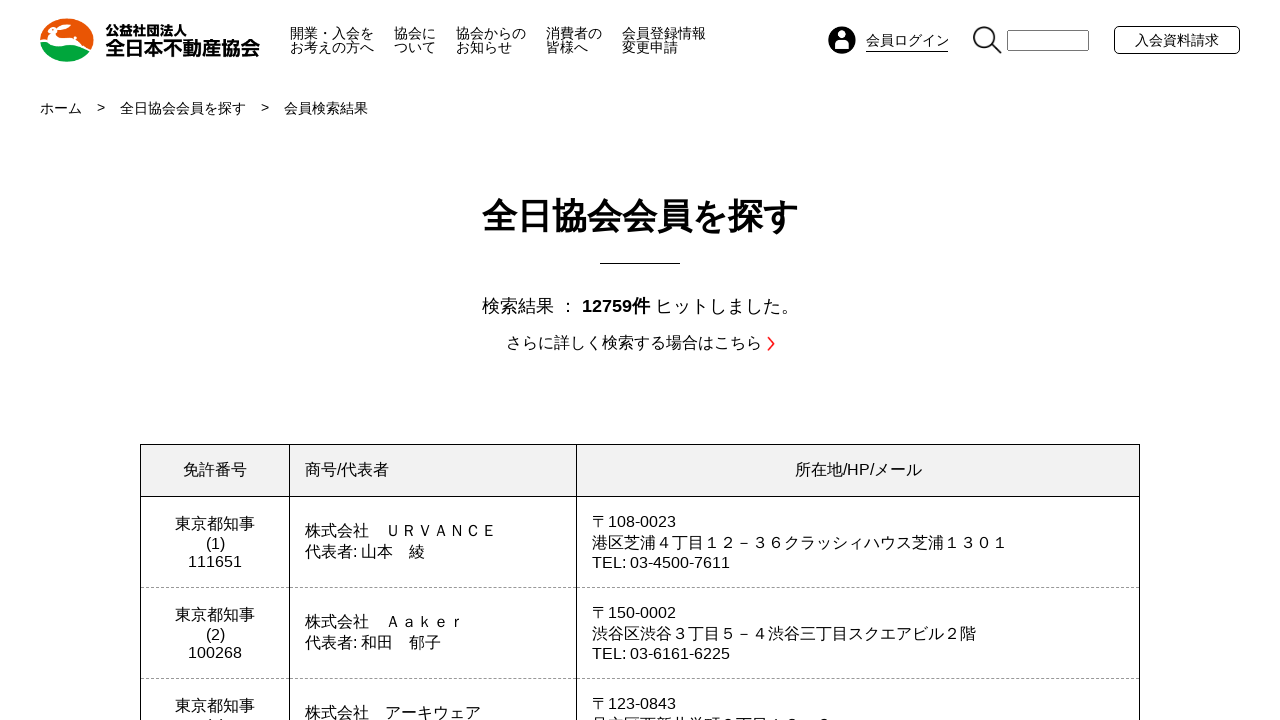

Table rows verified to be present
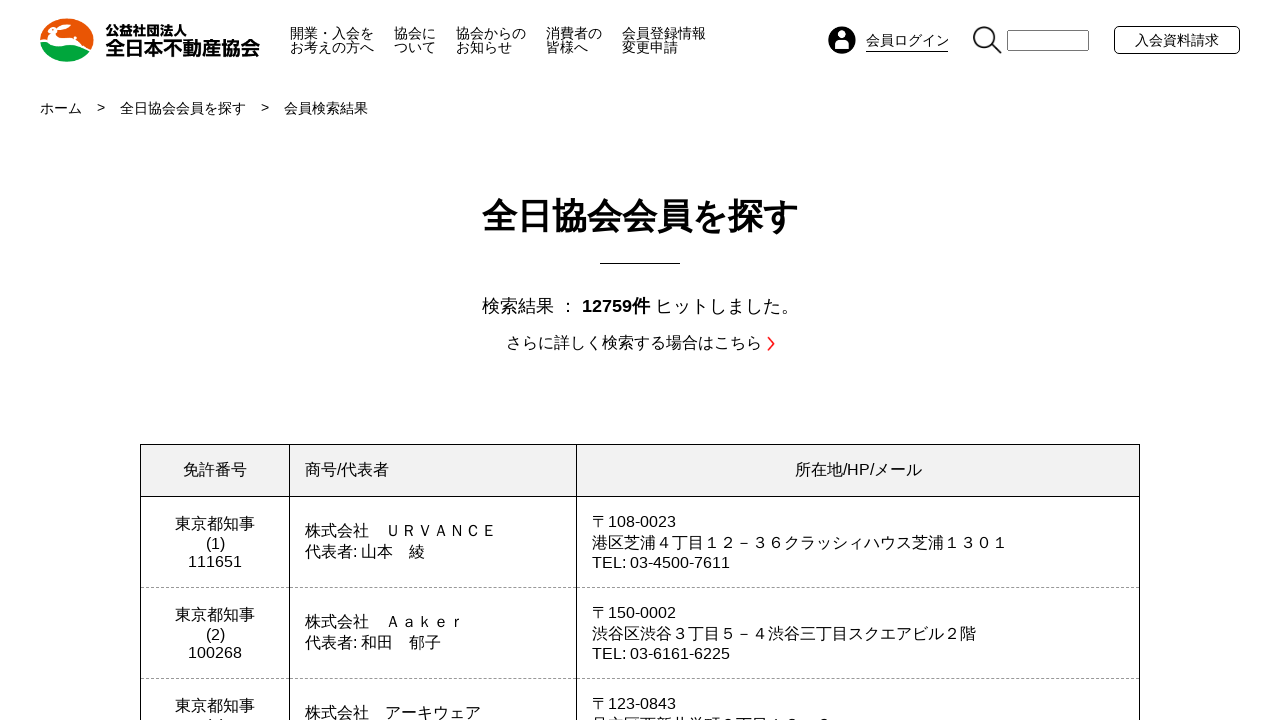

Clicked next button to navigate to page 2 at (802, 360) on .next-btn
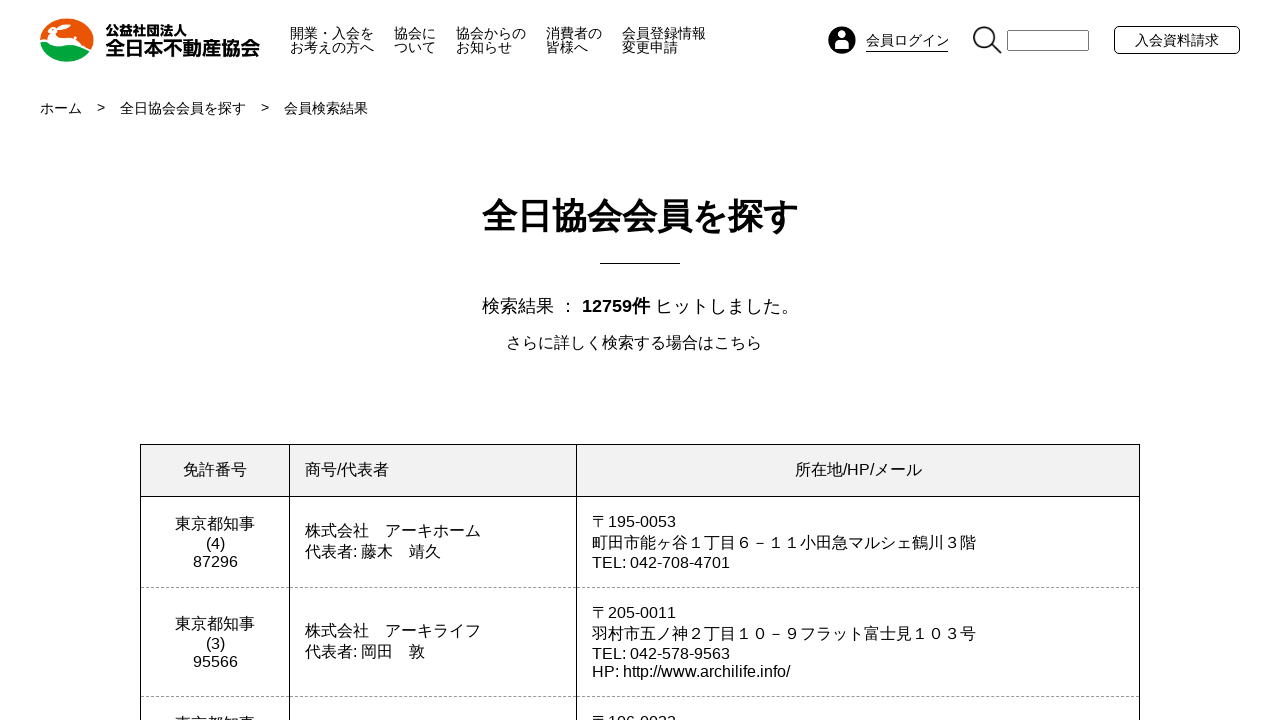

Page 2 results table loaded
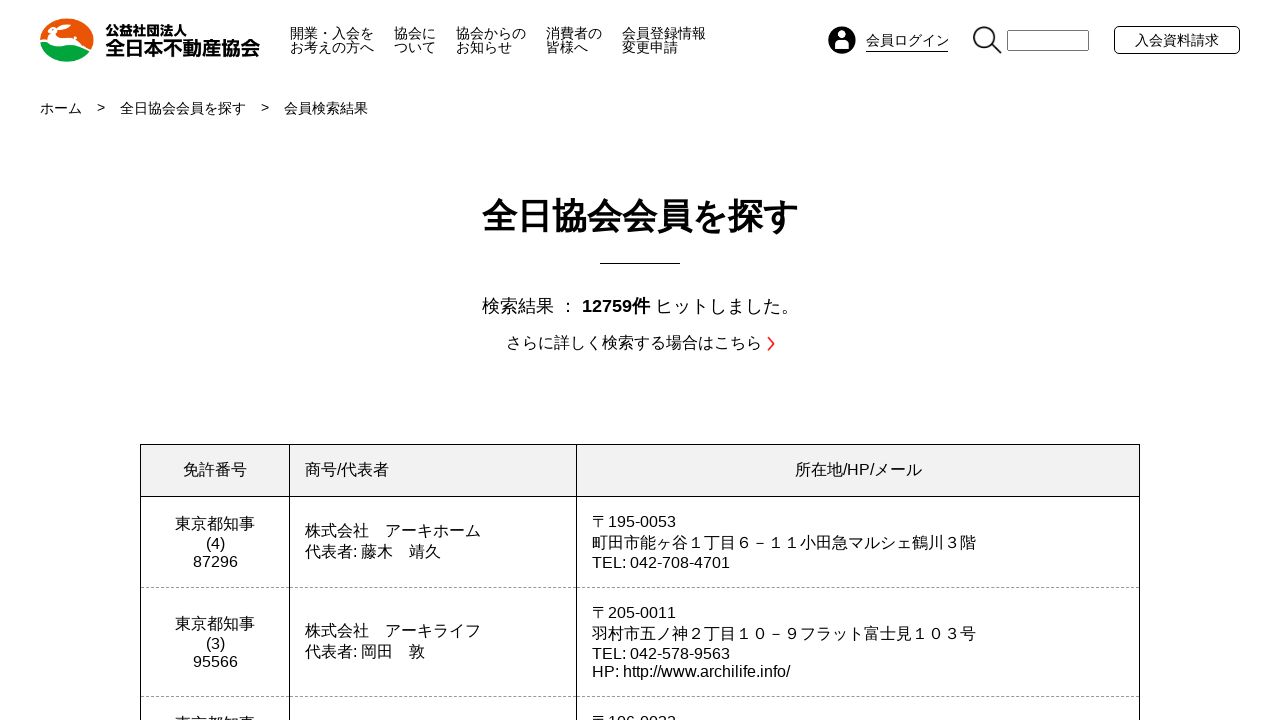

Clicked next button to navigate to page 3 at (852, 360) on .next-btn
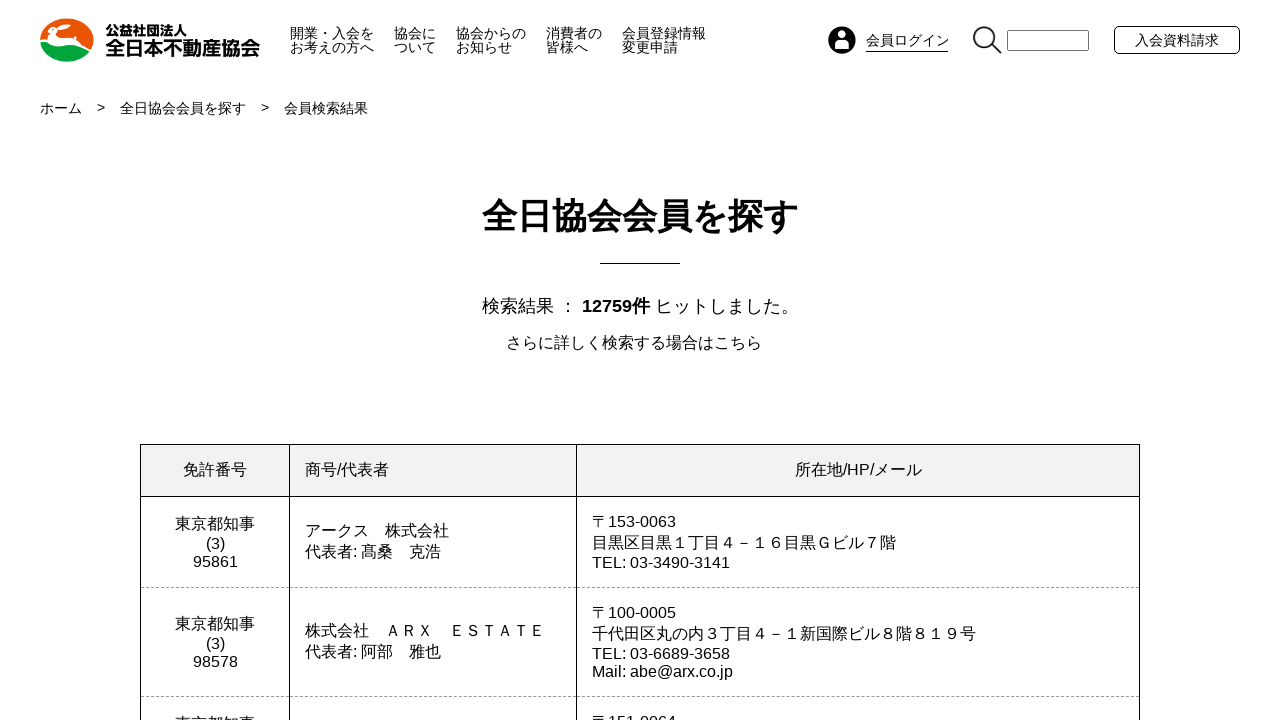

Page 3 results table loaded
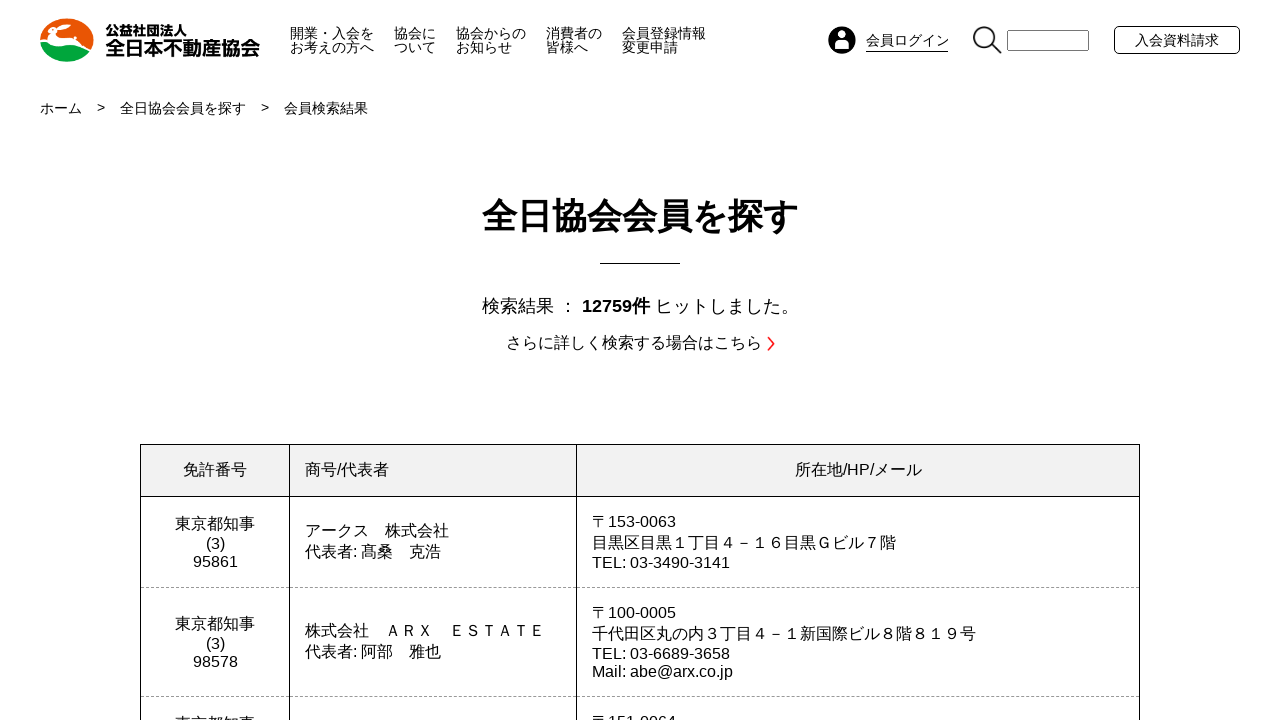

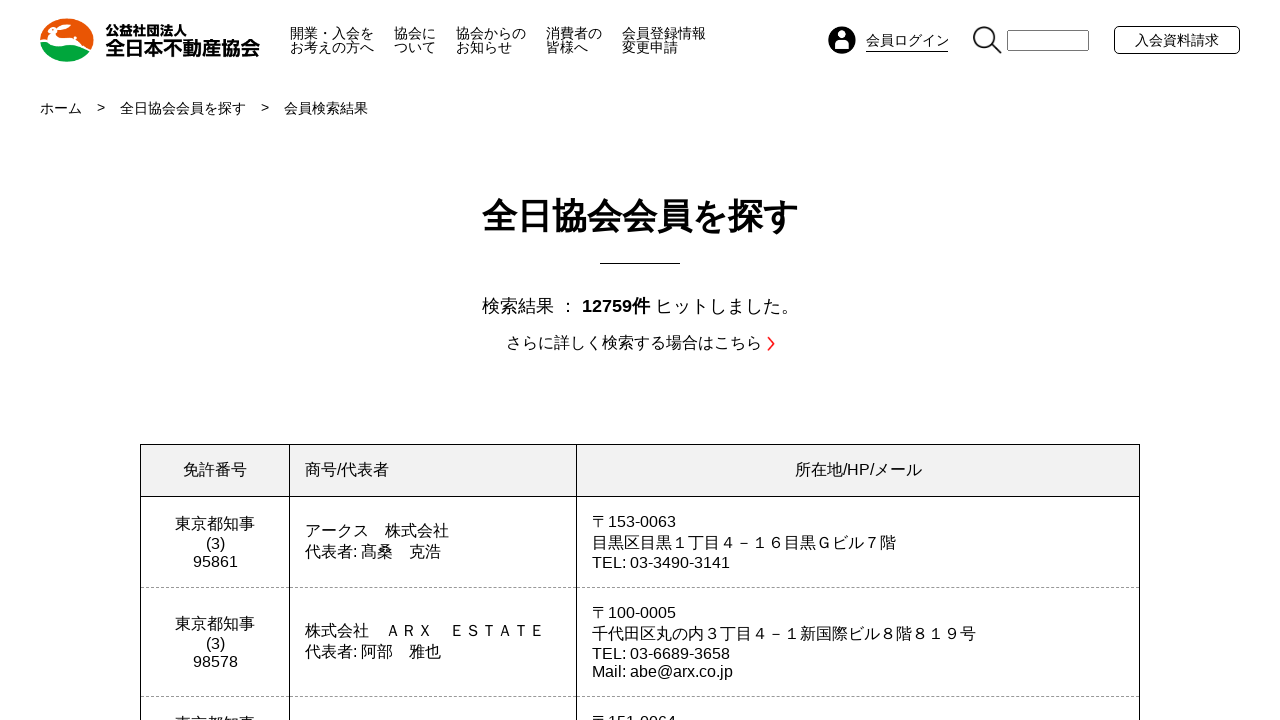